Completes a math challenge form by reading a value from the page, calculating the result using a mathematical formula (log of absolute value of 12*sin(x)), filling in the answer, checking a robot checkbox, selecting a radio button, and submitting the form.

Starting URL: http://suninjuly.github.io/math.html

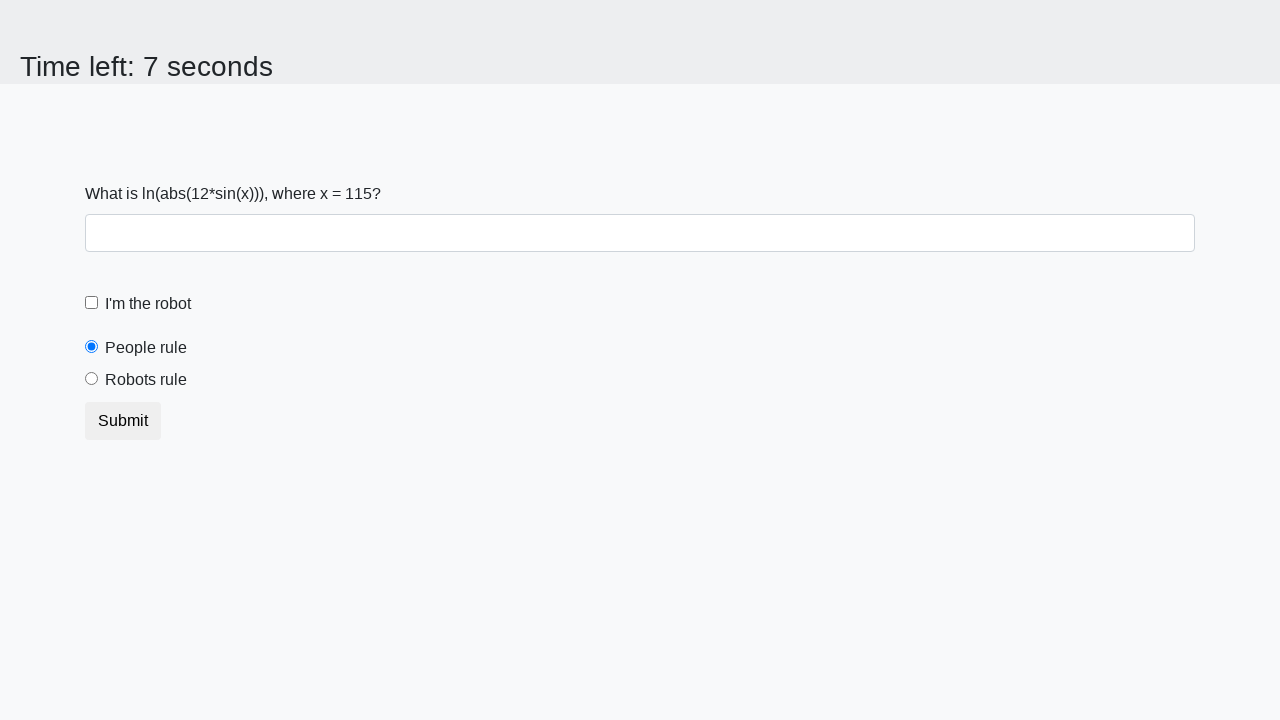

Read x value from #input_value element
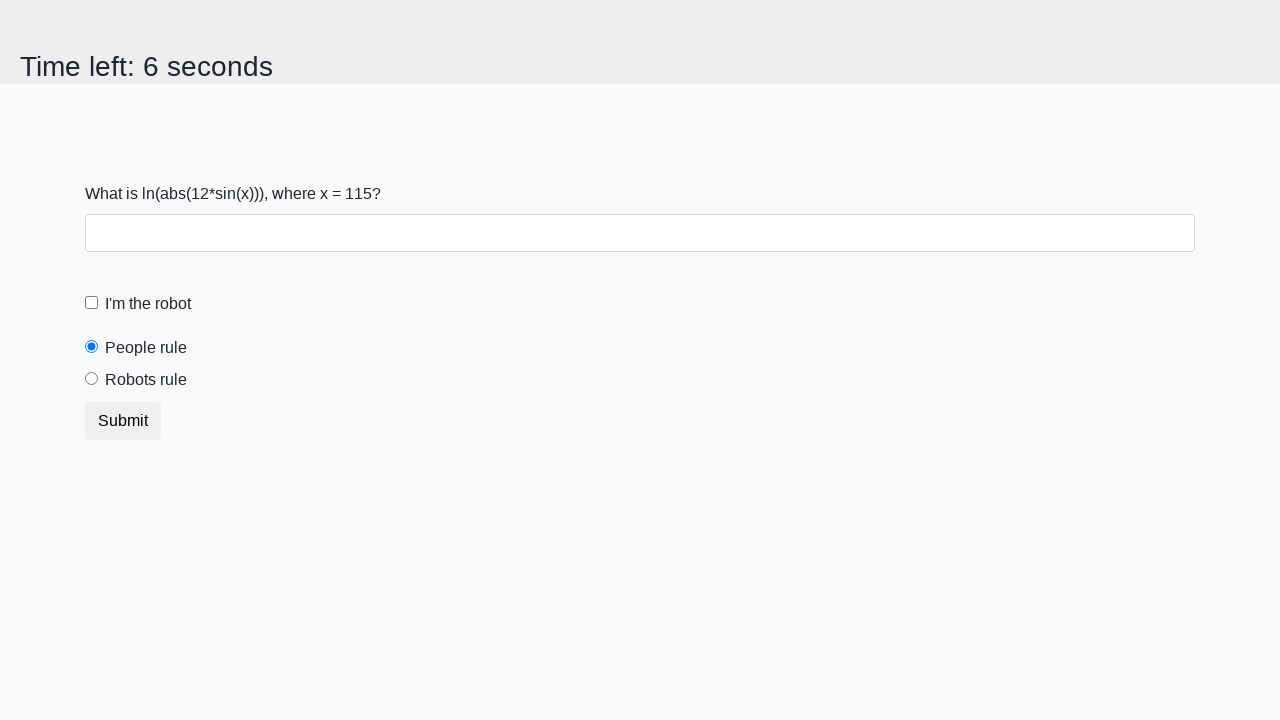

Calculated answer using formula: log(abs(12*sin(x)))
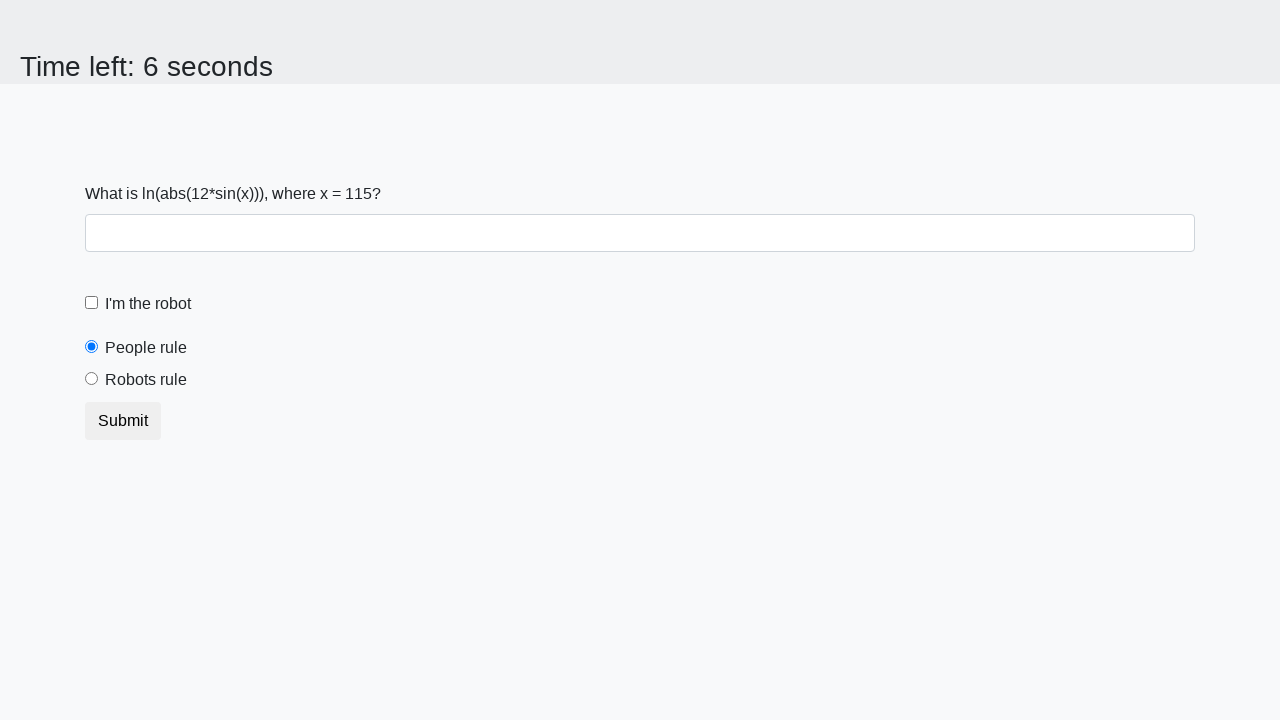

Filled answer field with calculated value: 2.428796863149014 on #answer
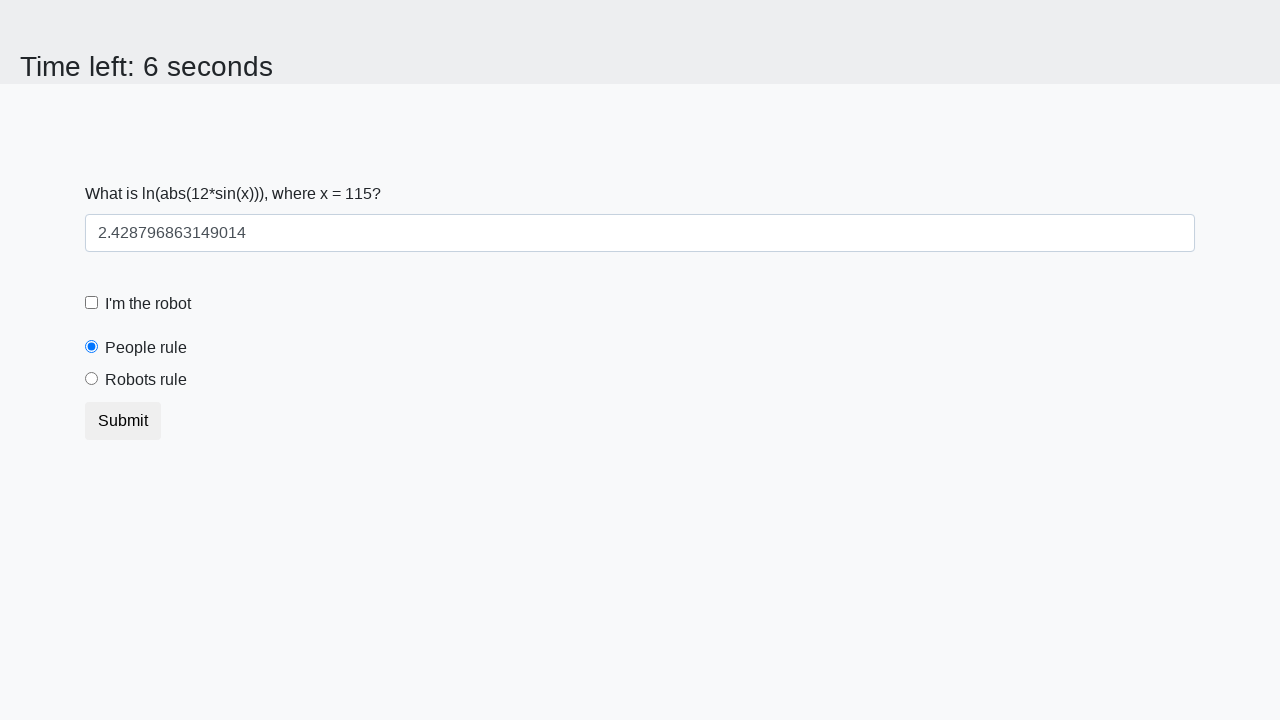

Checked the robot checkbox at (92, 303) on #robotCheckbox
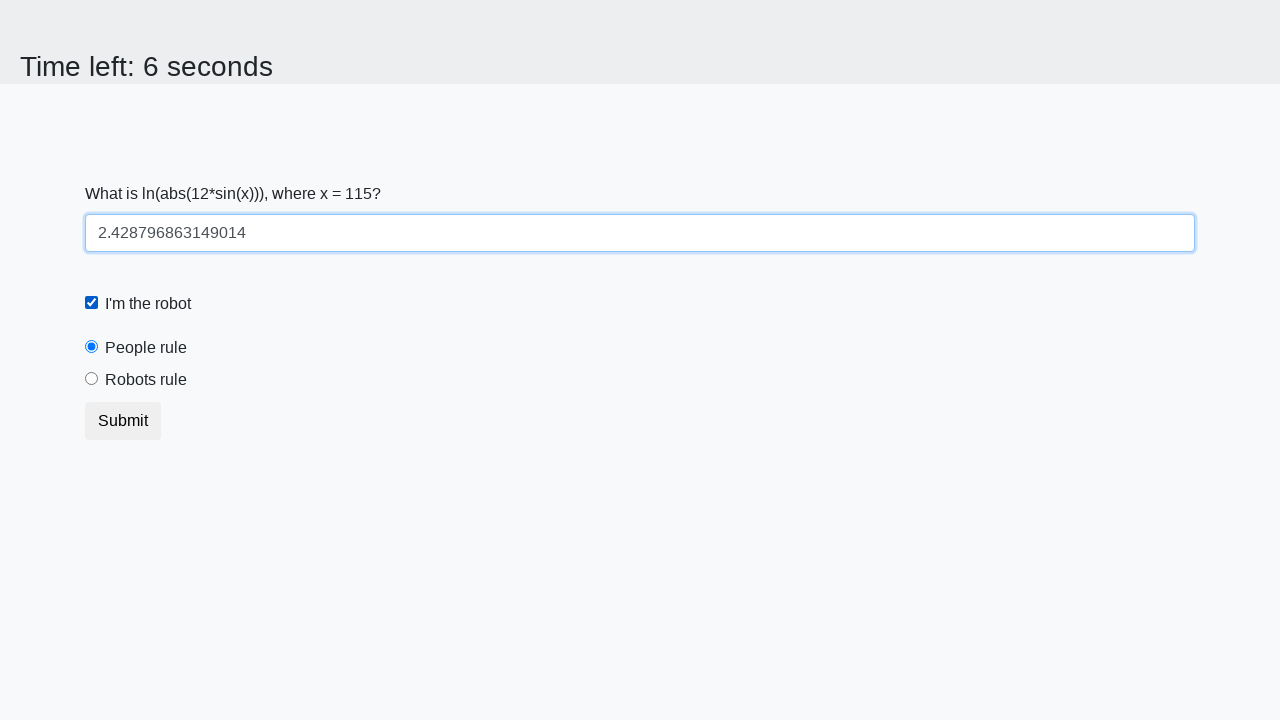

Selected the robots rule radio button at (92, 379) on #robotsRule
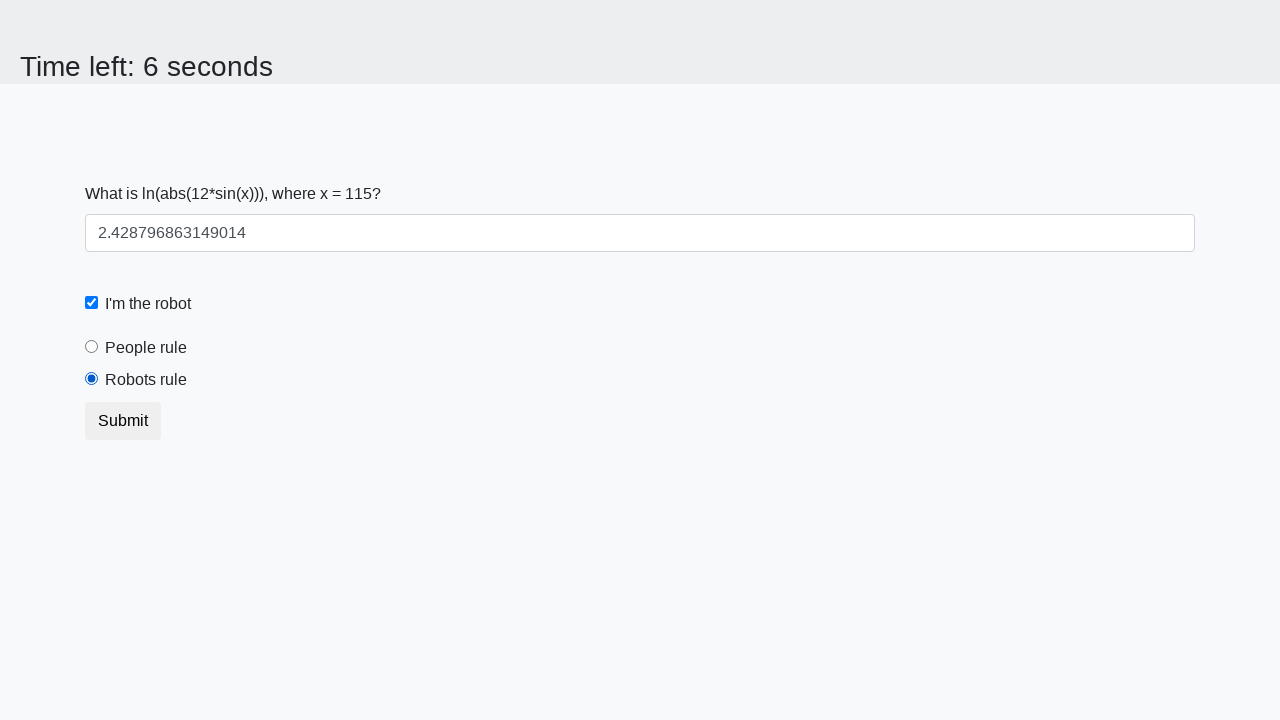

Clicked the submit button to complete the math challenge at (123, 421) on .btn.btn-default
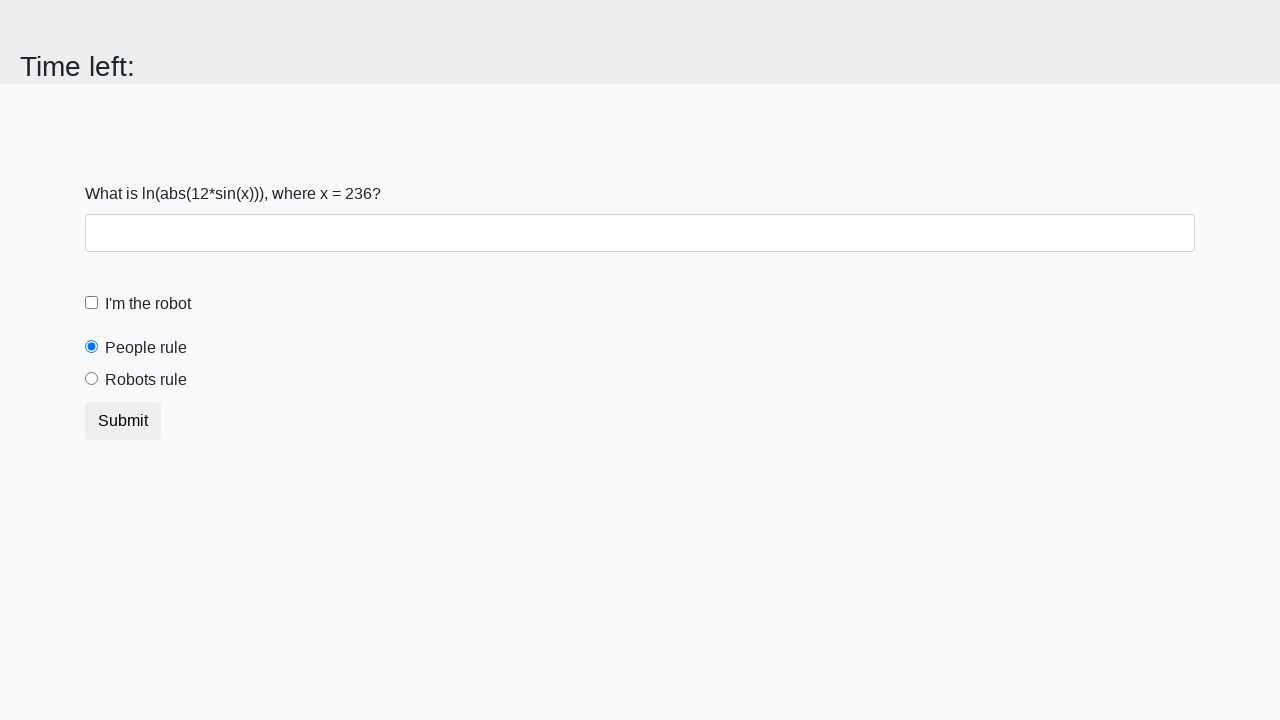

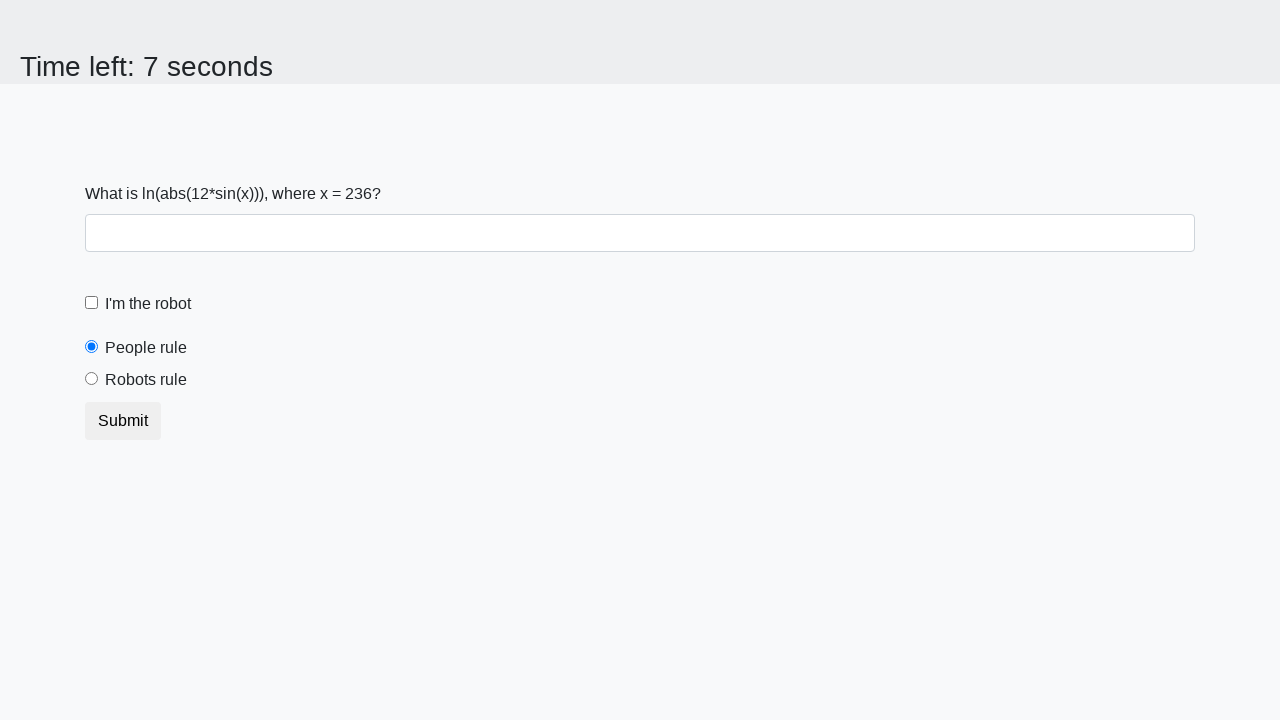